Tests file upload functionality on DemoQA by uploading a file and verifying the uploaded file path is displayed correctly

Starting URL: https://demoqa.com/upload-download

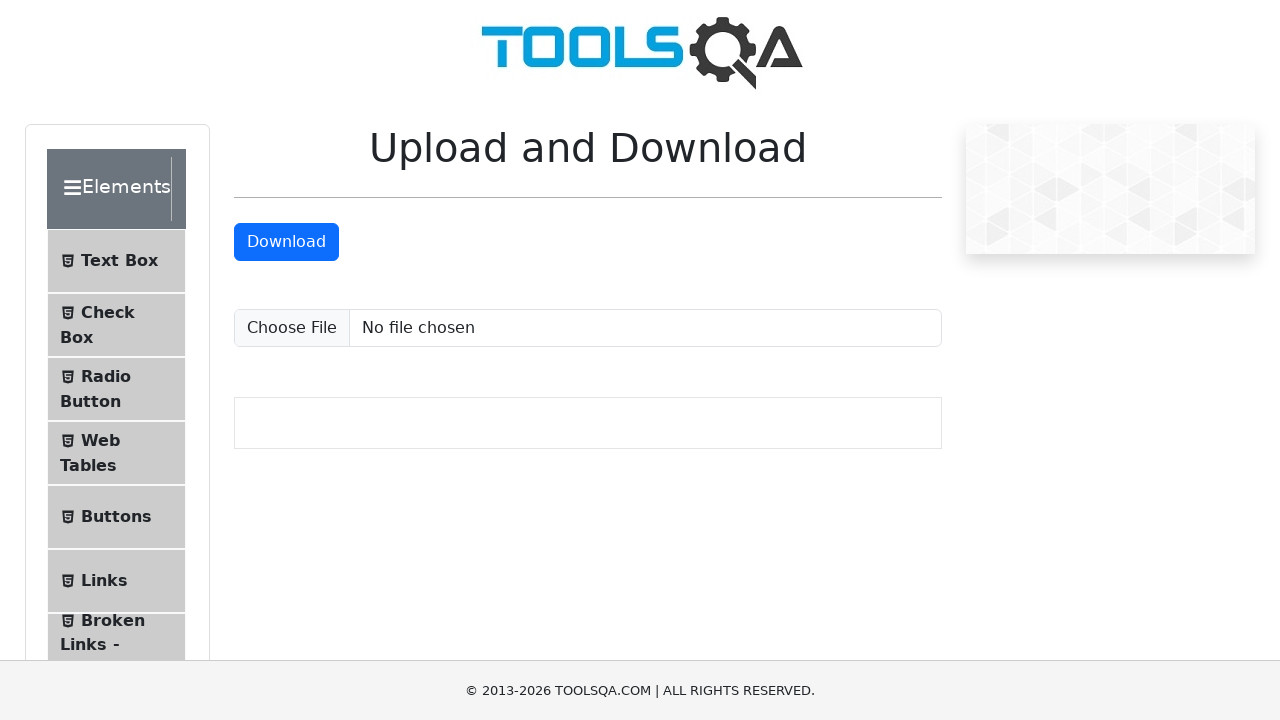

Created temporary directory for test file
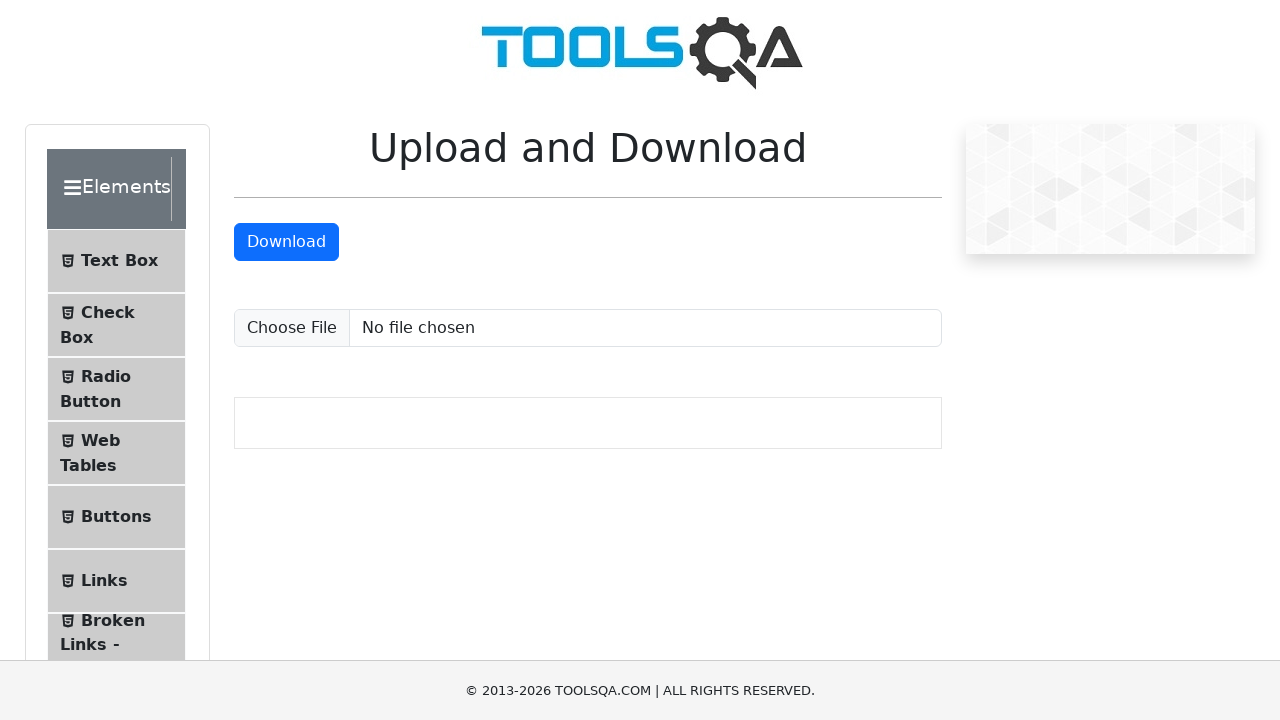

Created test file 'testfile.jpg' with fake image content
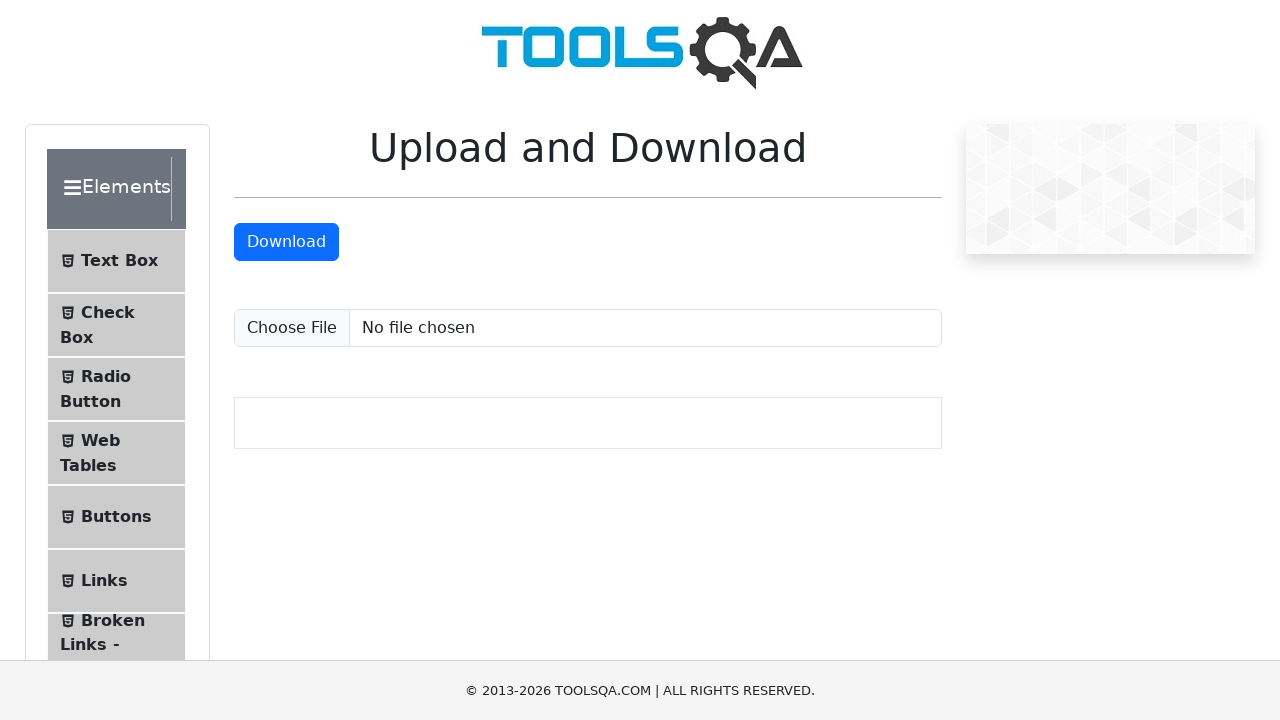

Uploaded test file using file input element
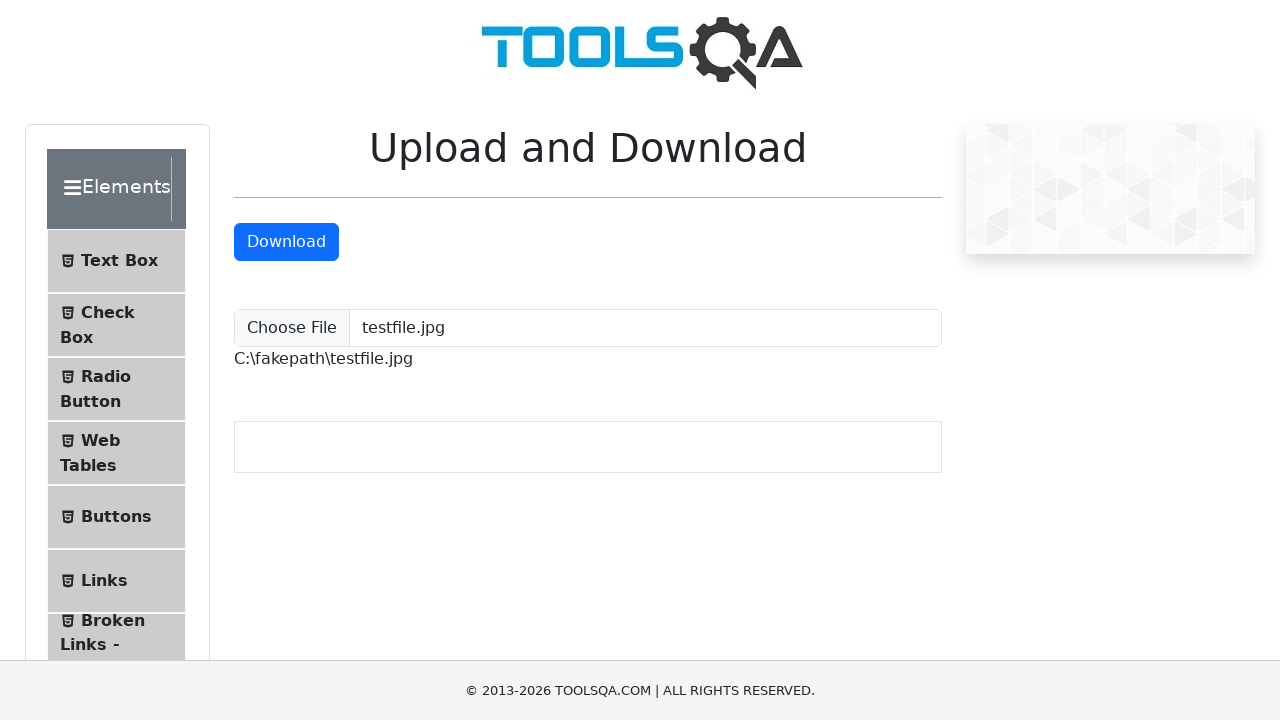

Waited for uploaded file path message to appear
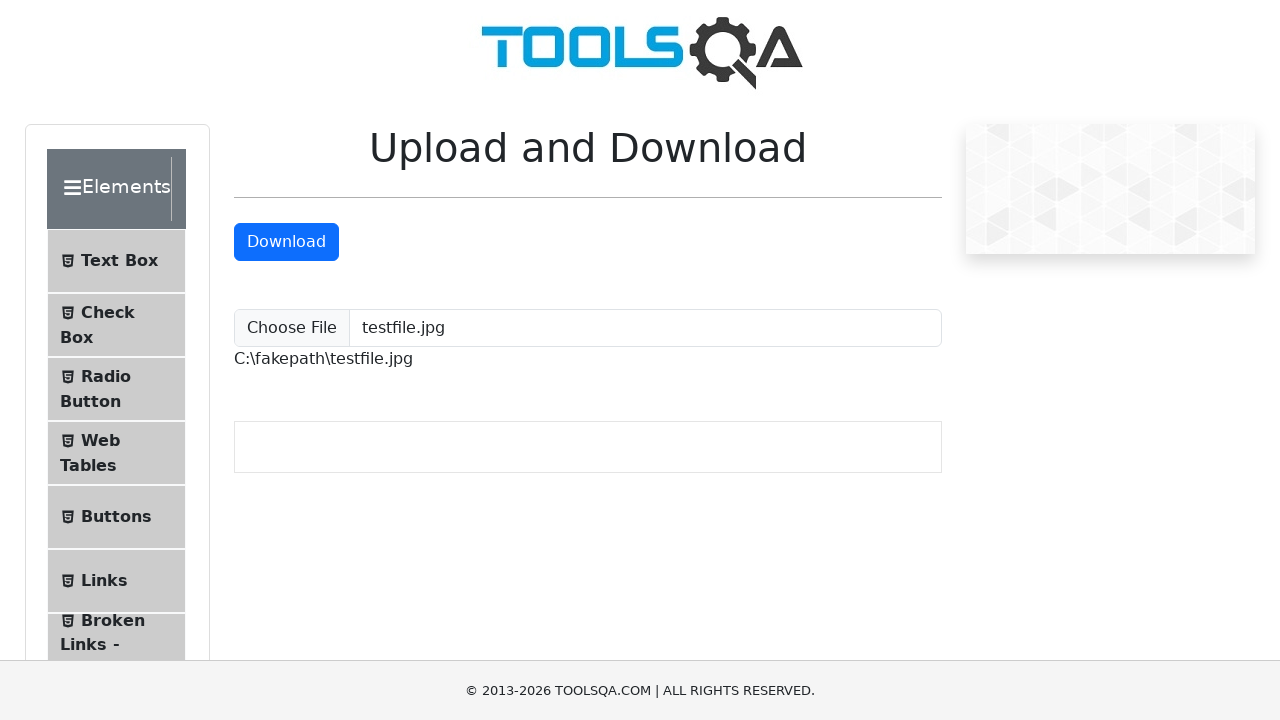

Verified 'testfile.jpg' appears in uploaded file path
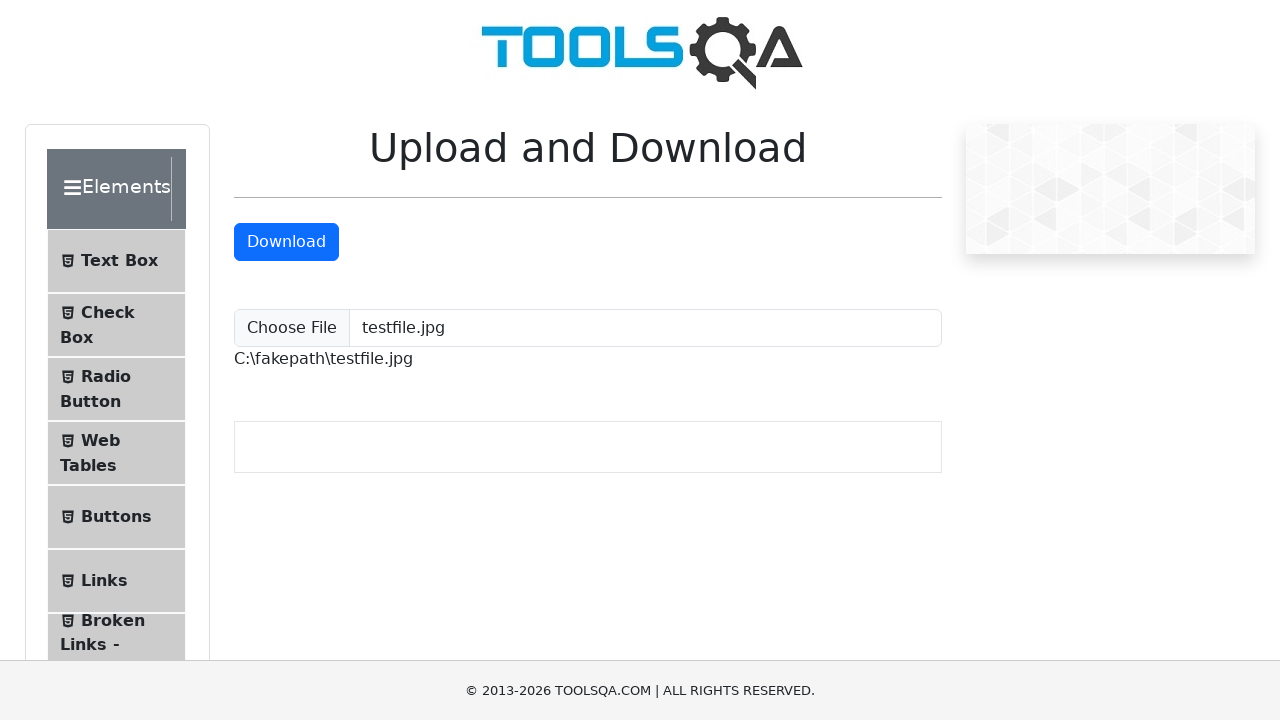

Removed test file from temporary directory
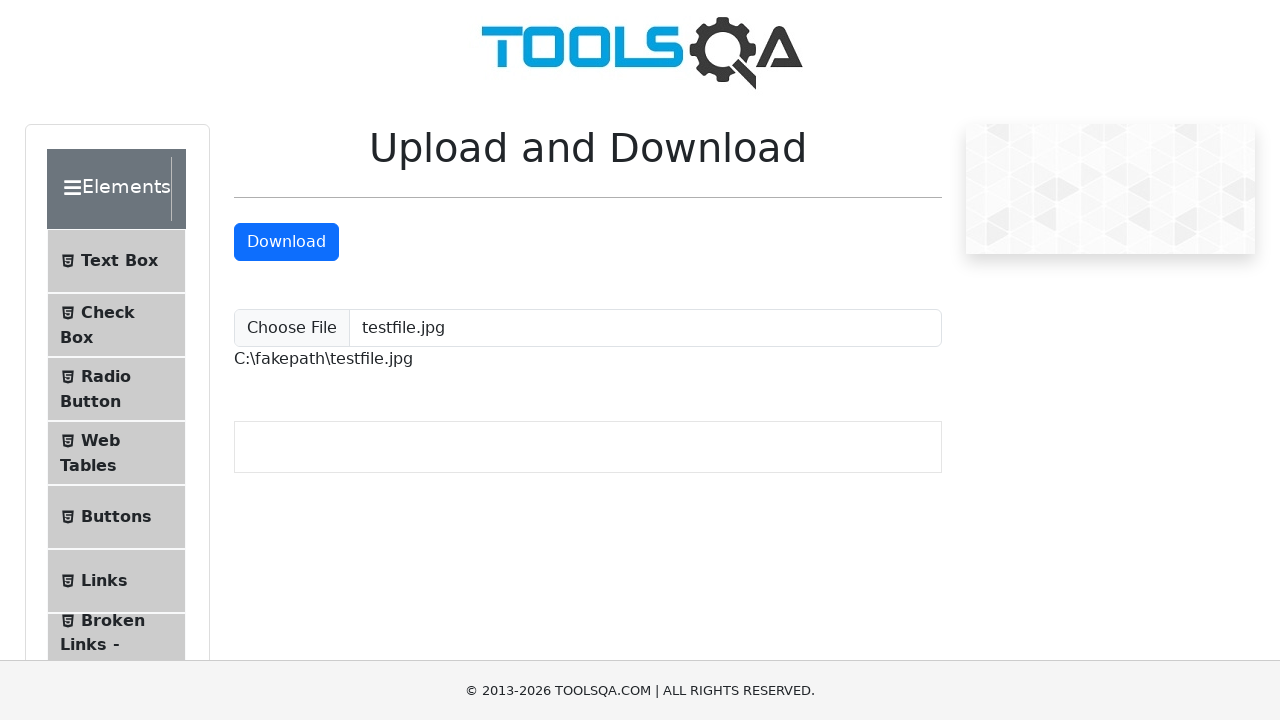

Removed temporary directory
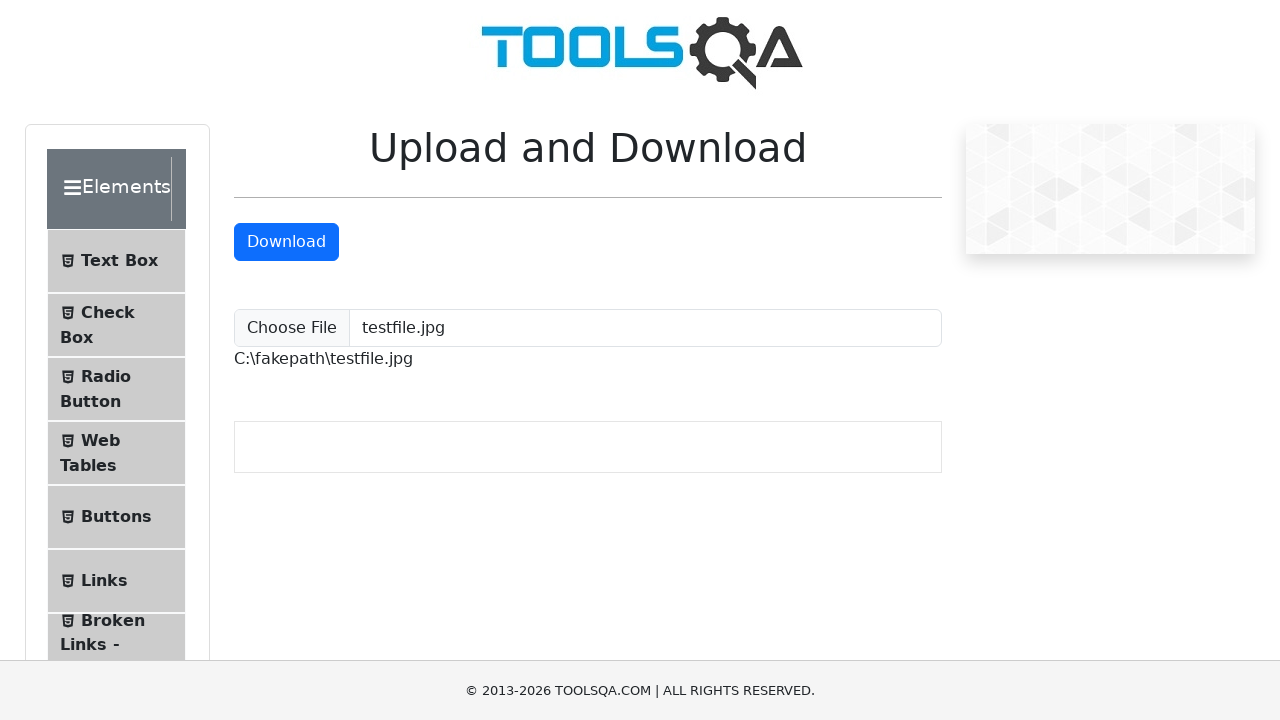

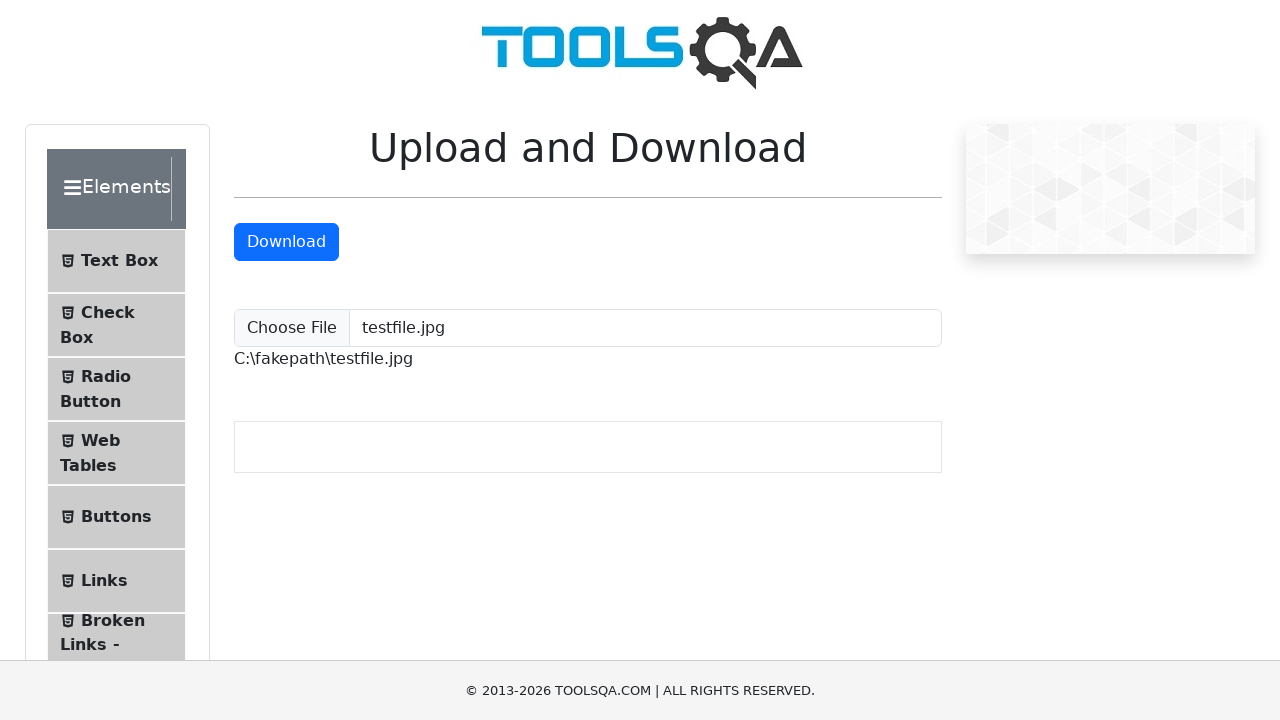